Navigates to the x-team.com website and retrieves the page title

Starting URL: http://x-team.com

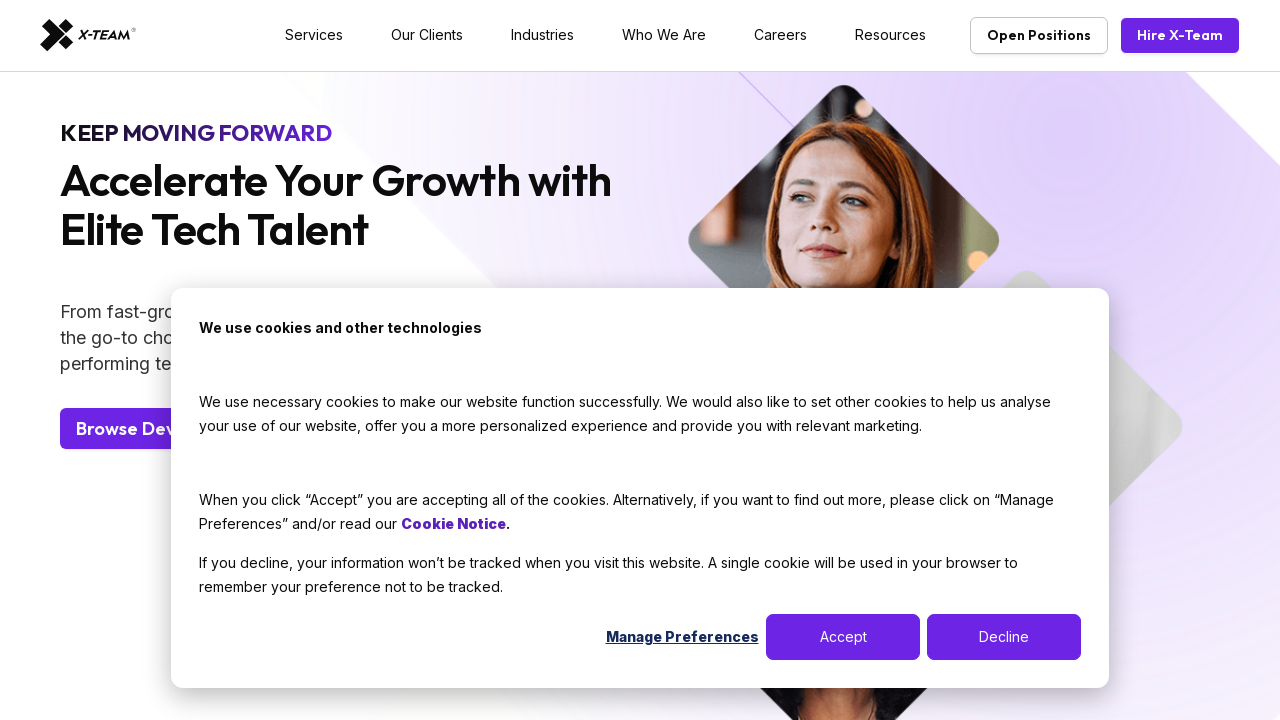

Waited for page to reach domcontentloaded state
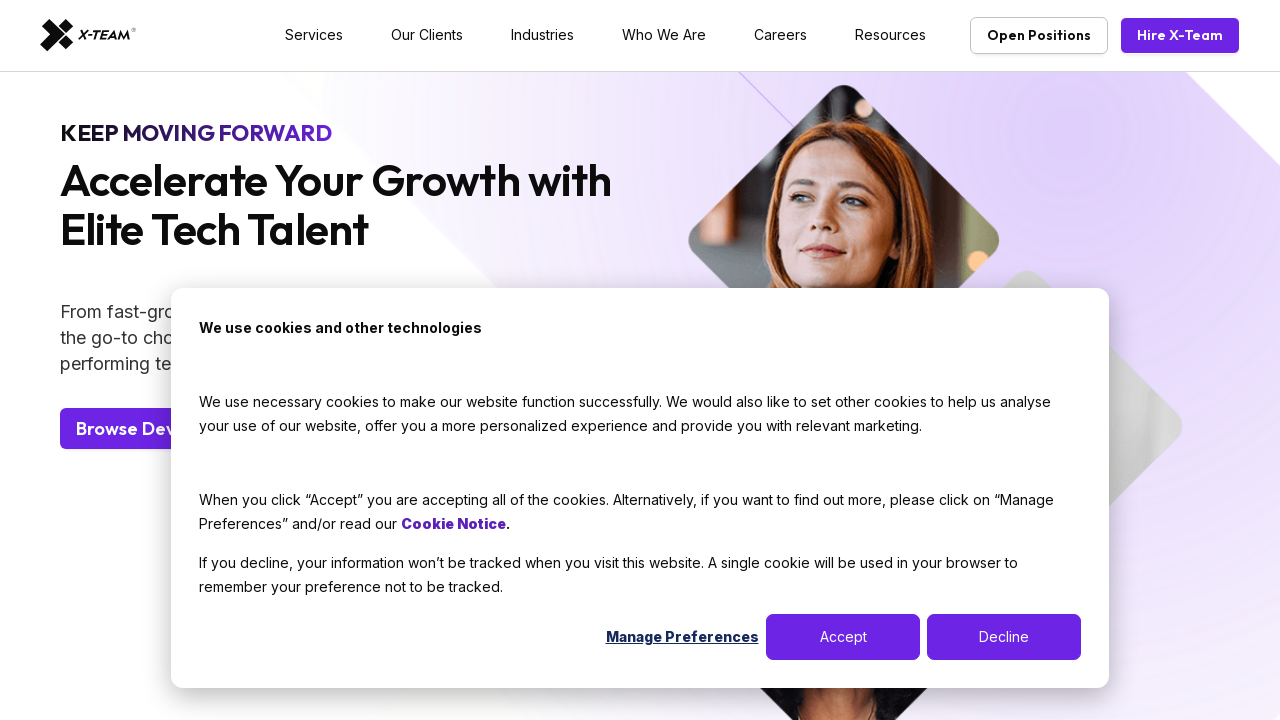

Retrieved page title: X-Team: Elite, On-Demand Tech Talent | X-Team
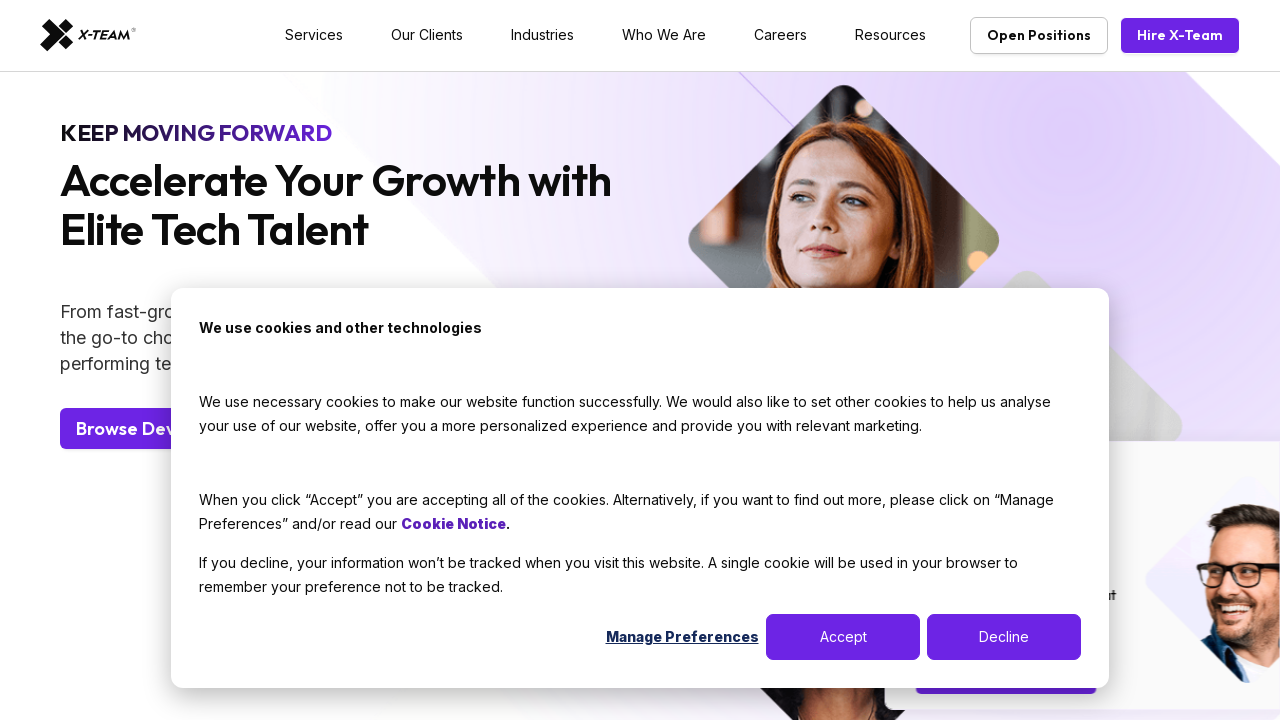

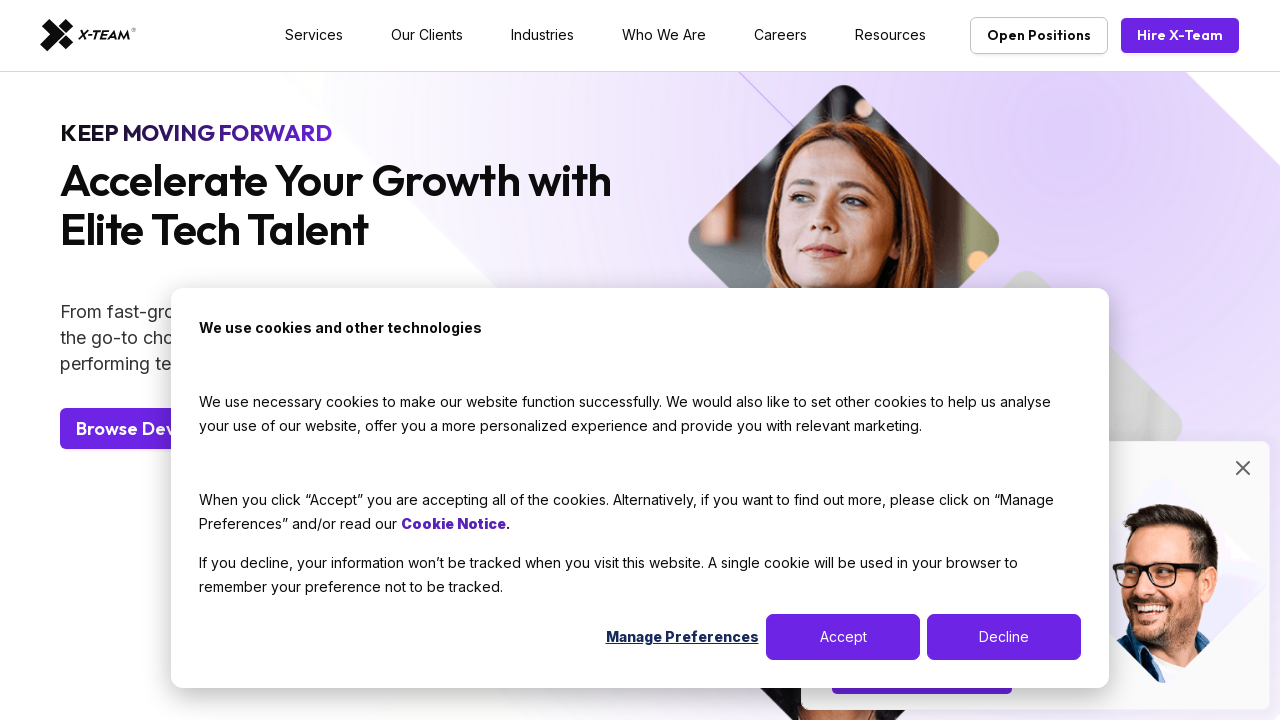